Tests jQuery UI slider functionality by dragging the slider handle to different positions

Starting URL: https://jqueryui.com/resources/demos/slider/default.html

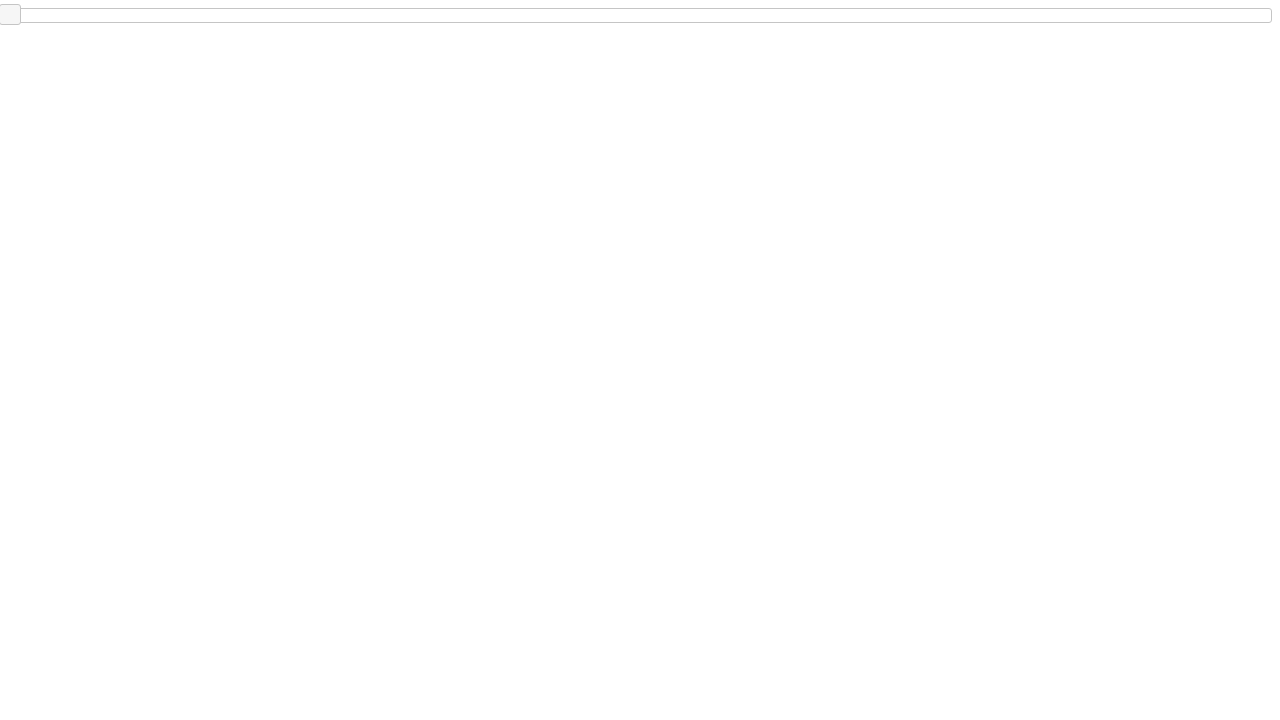

Located the slider element
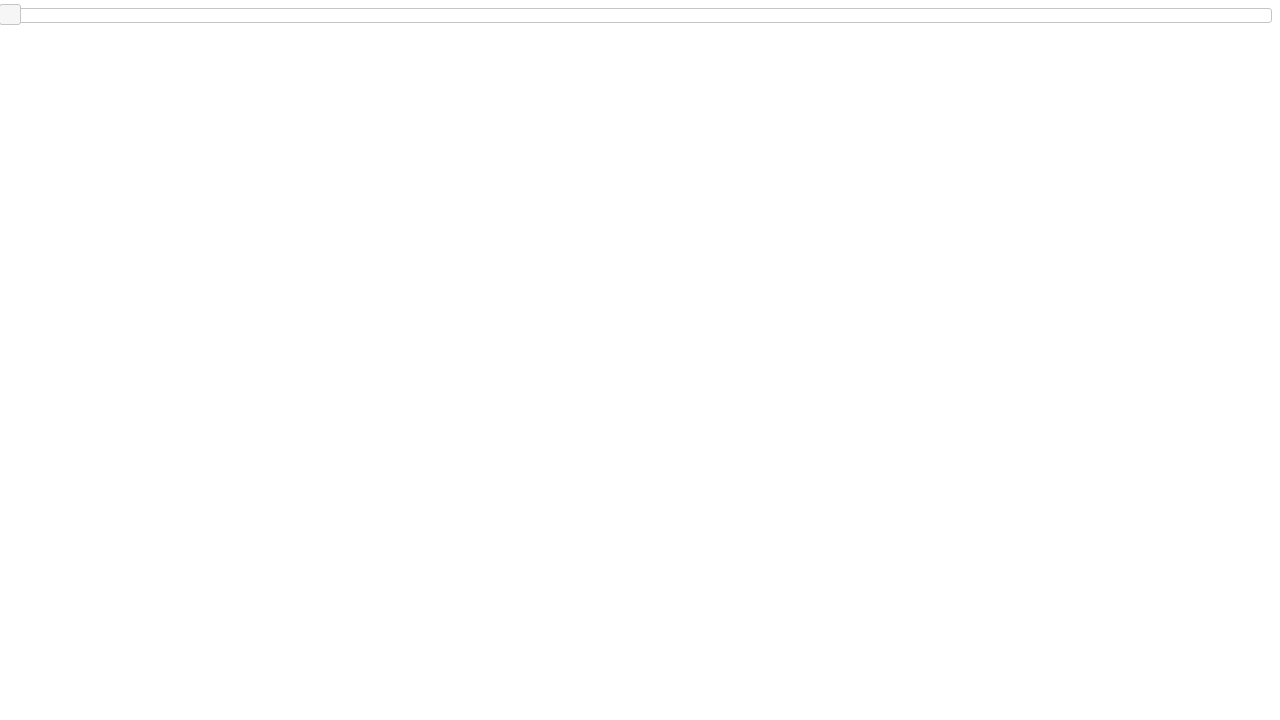

Dragged slider 400 pixels to the right at (409, 9)
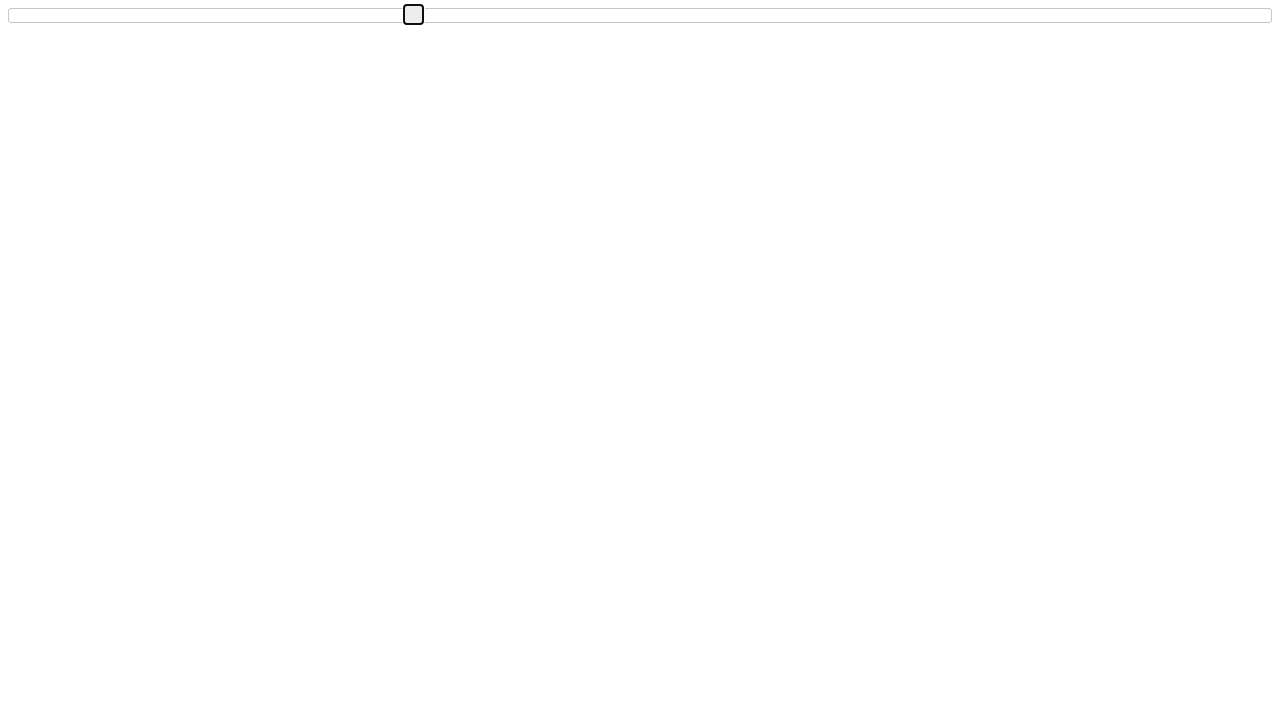

Dragged slider 100 pixels to the left (to position 300) at (309, 9)
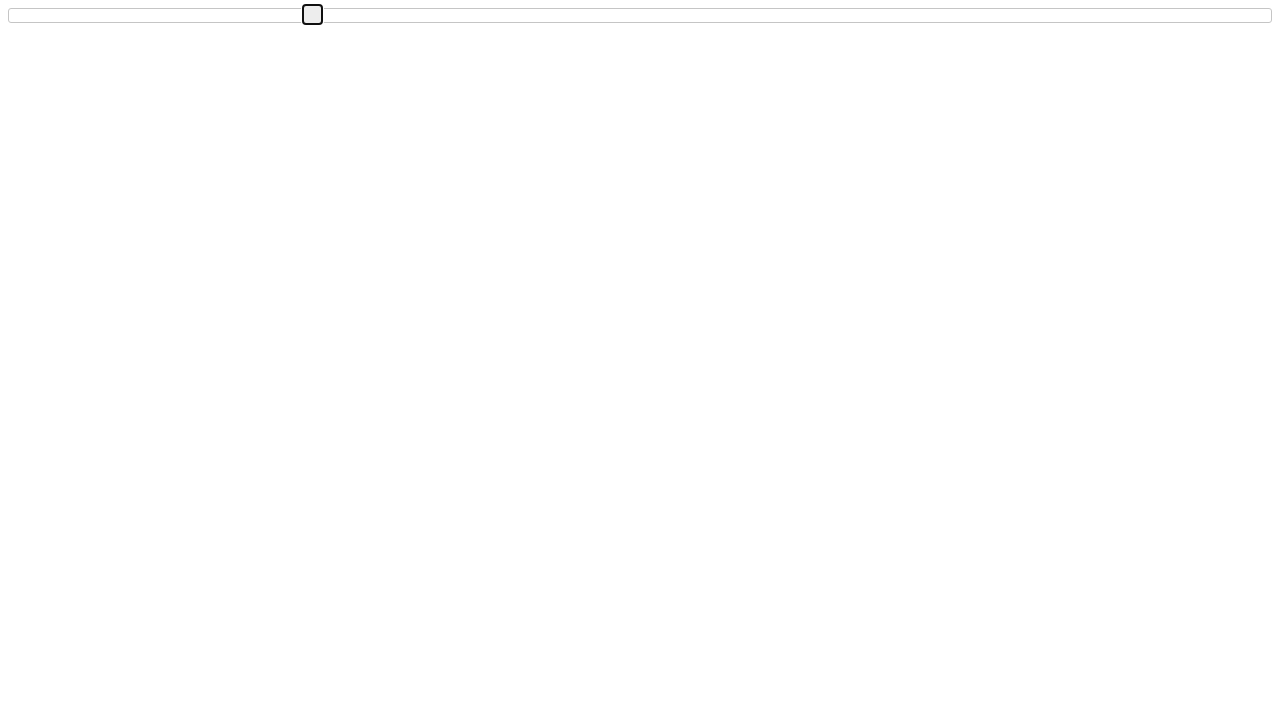

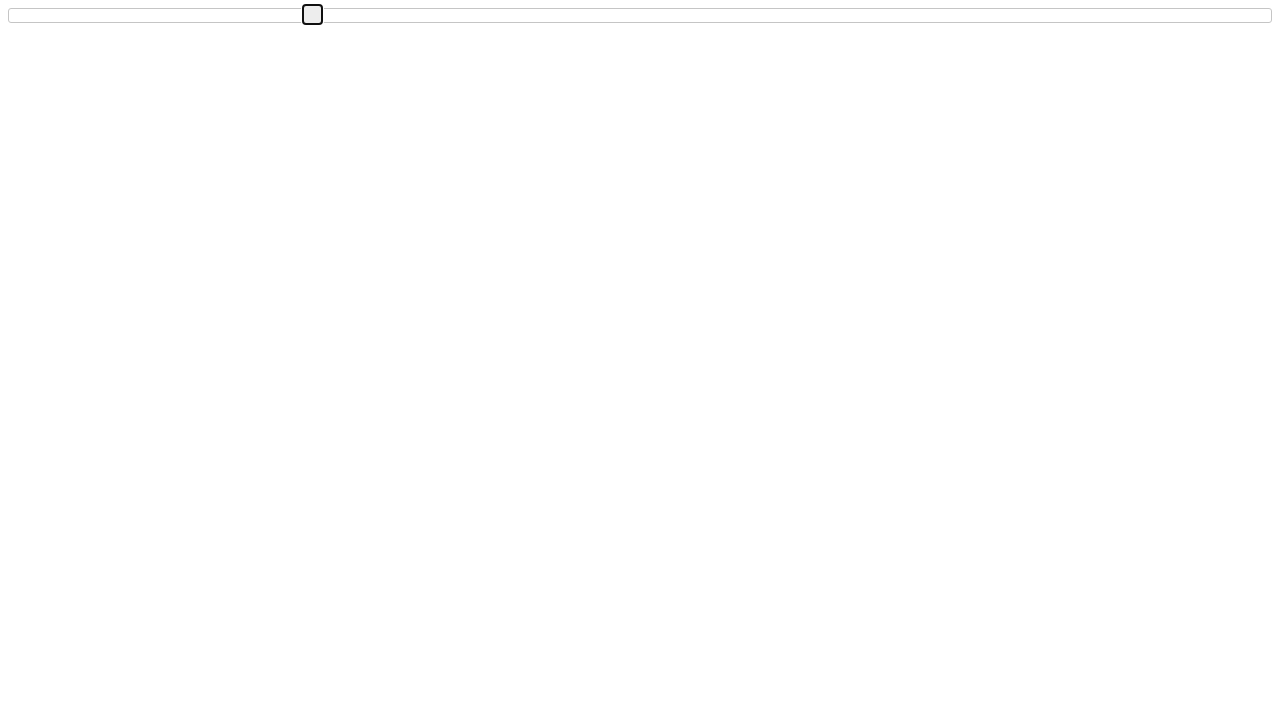